Tests the SpiceJet flight booking page by verifying the return date field's style attribute contains expected values (checking if the field appears enabled/disabled based on opacity).

Starting URL: https://book.spicejet.com/

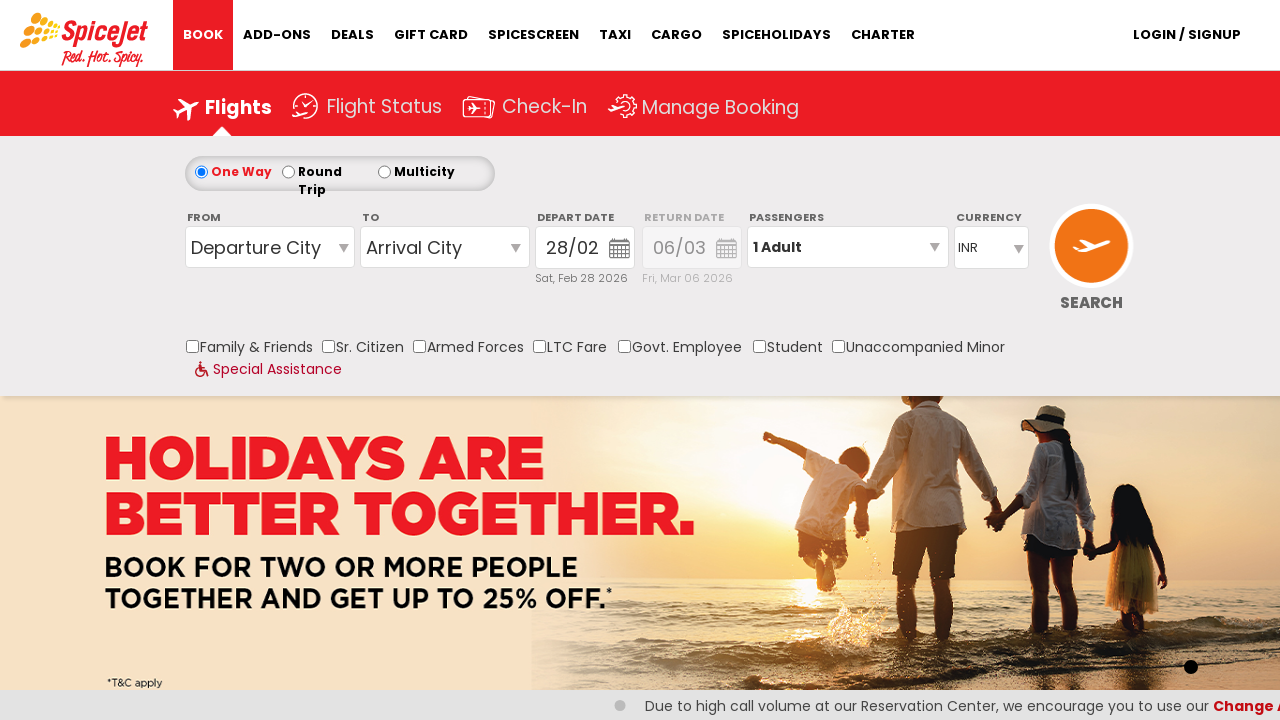

Waited for return date field selector to be present
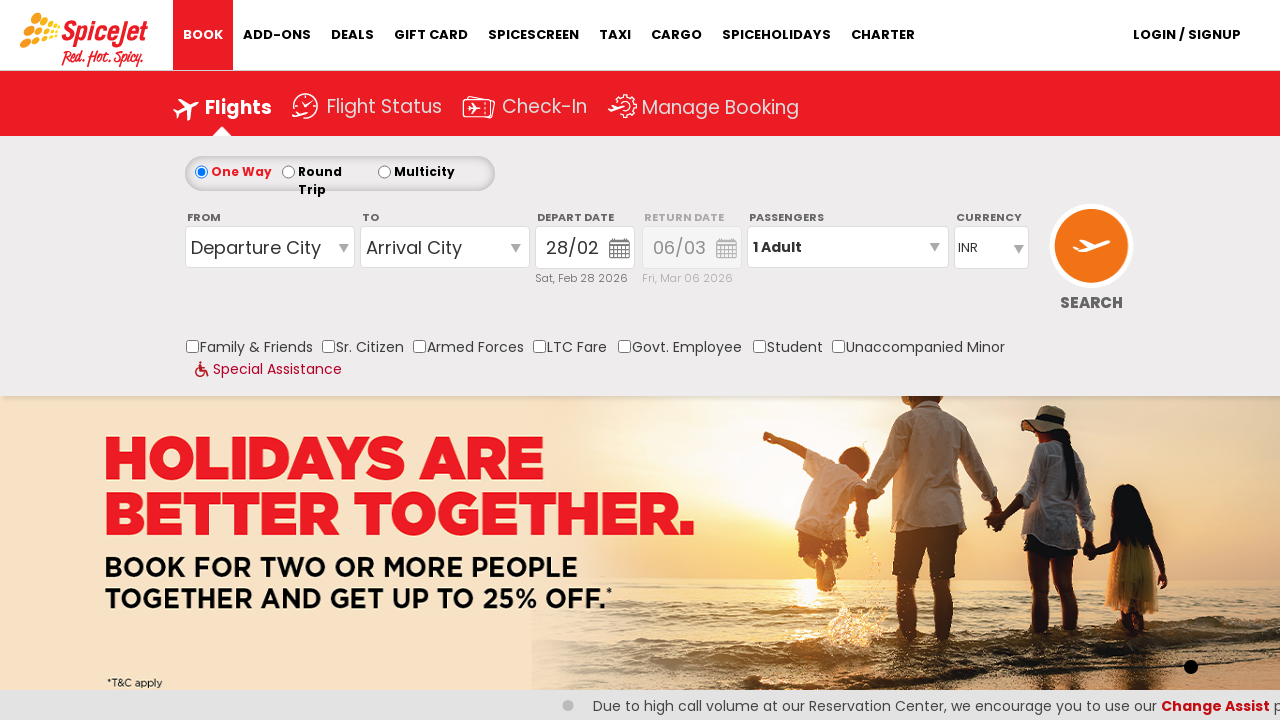

Retrieved style attribute from return date field
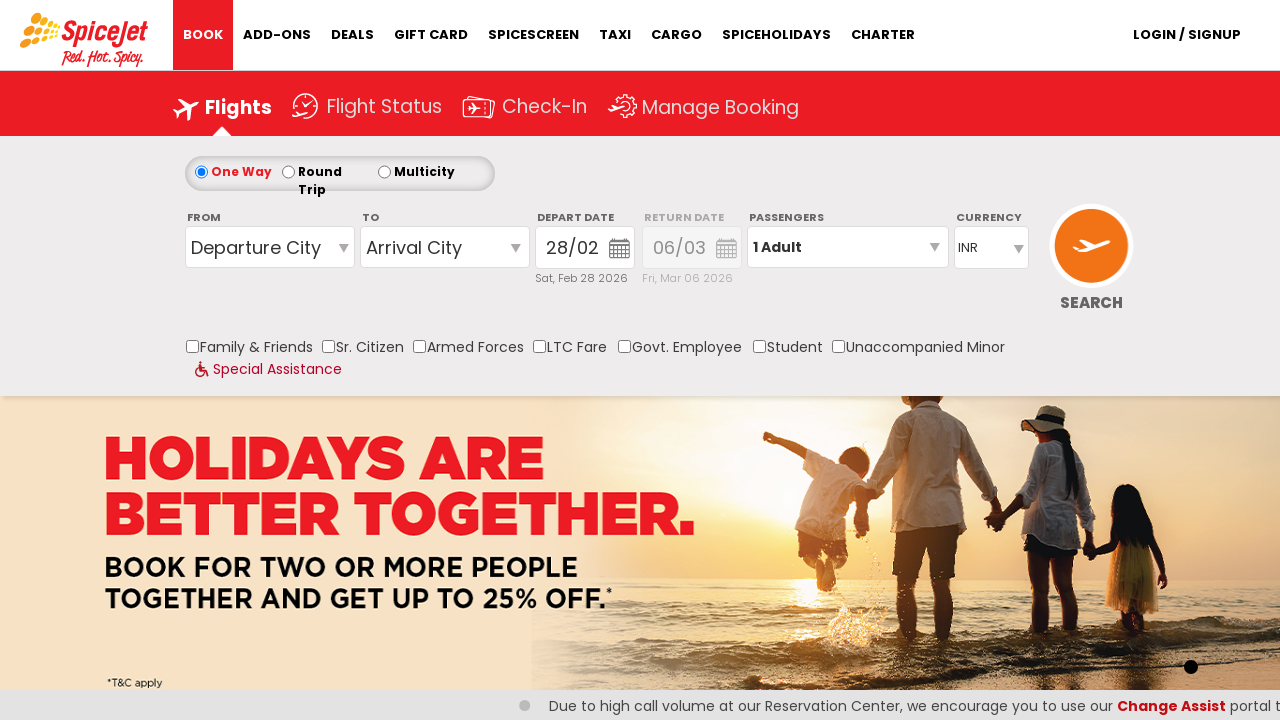

Asserted that return date field style does not contain standalone '1' or contains '0.' pattern
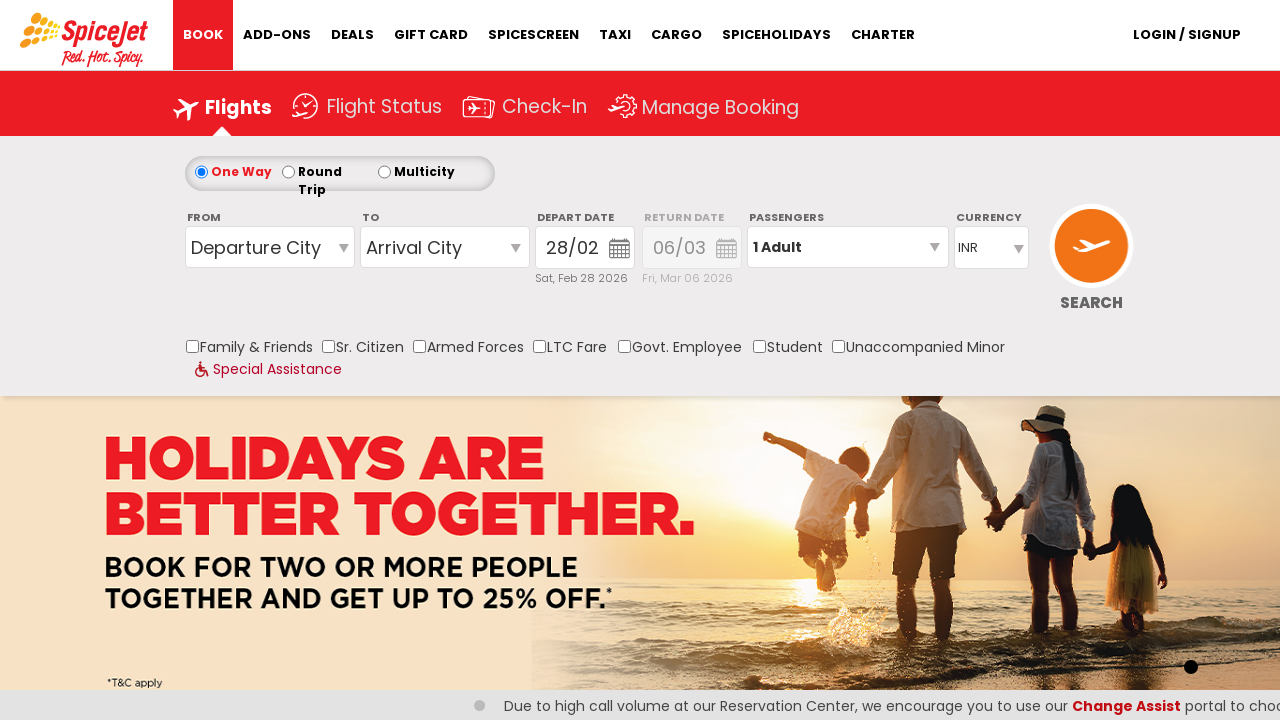

Asserted that return date field style contains '0.5' opacity value indicating disabled state
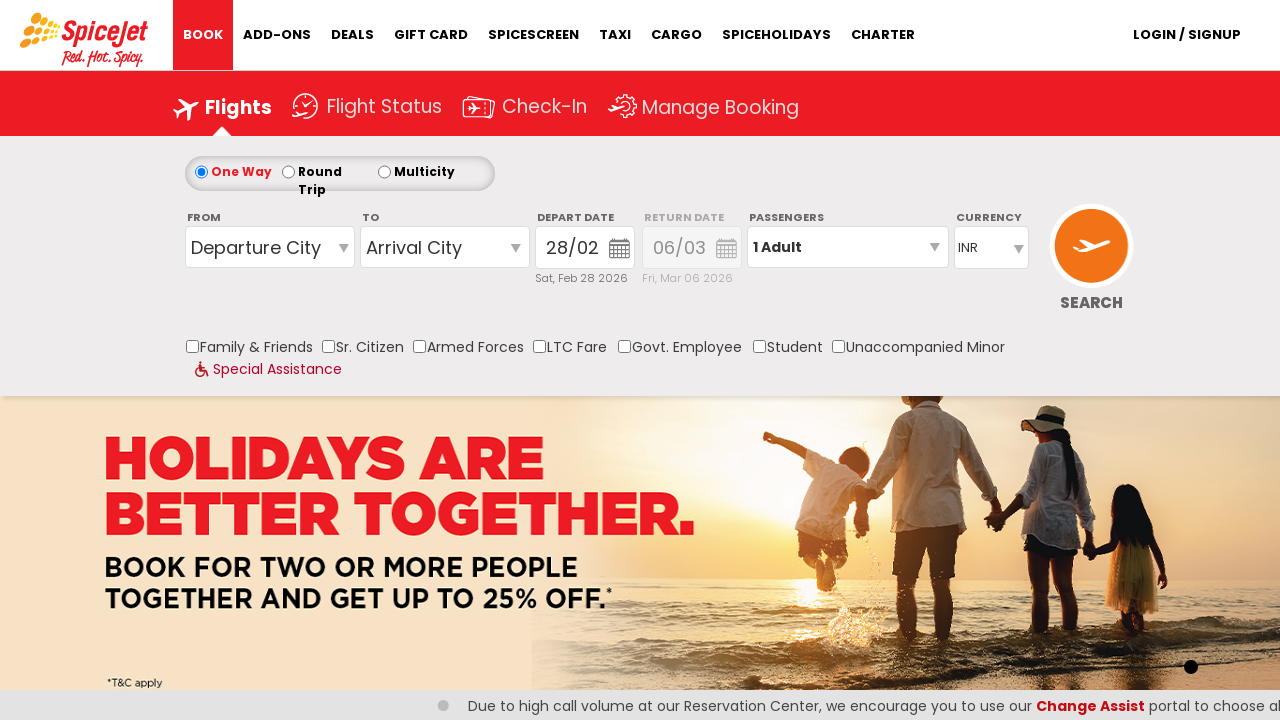

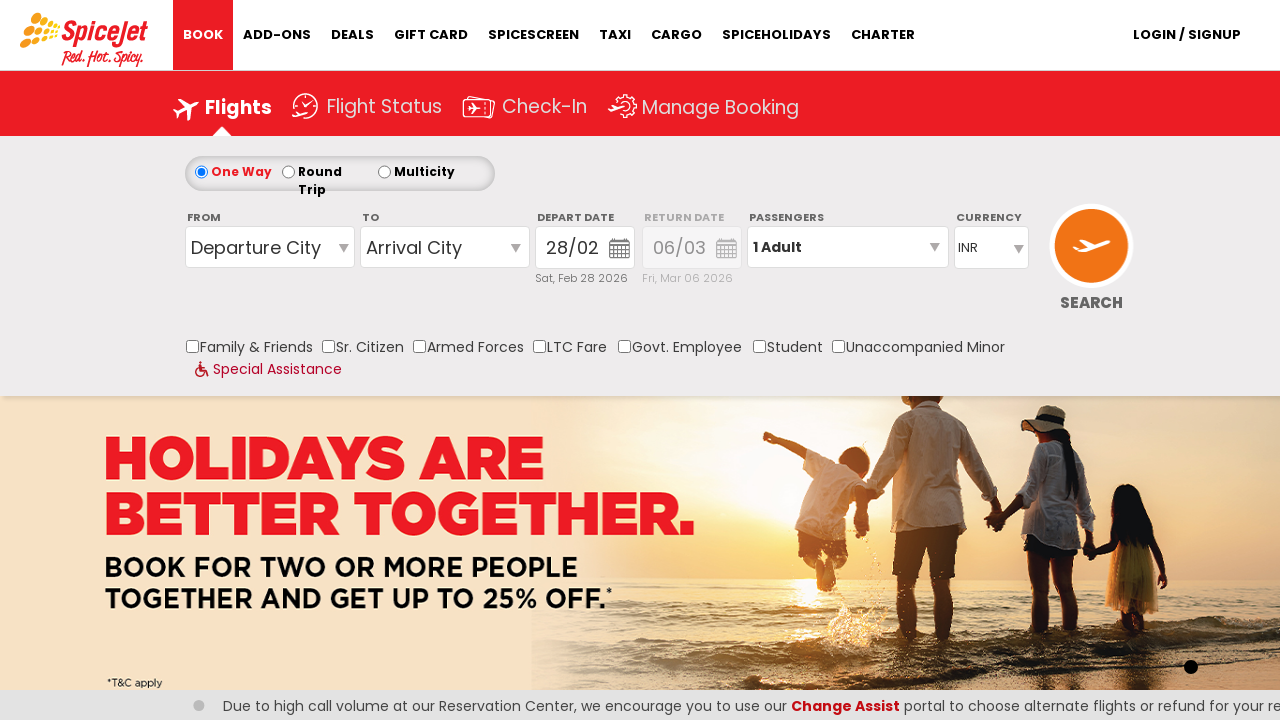